Tests file upload functionality by uploading a file to the file input field and clicking the submit button to complete the upload process.

Starting URL: https://the-internet.herokuapp.com/upload

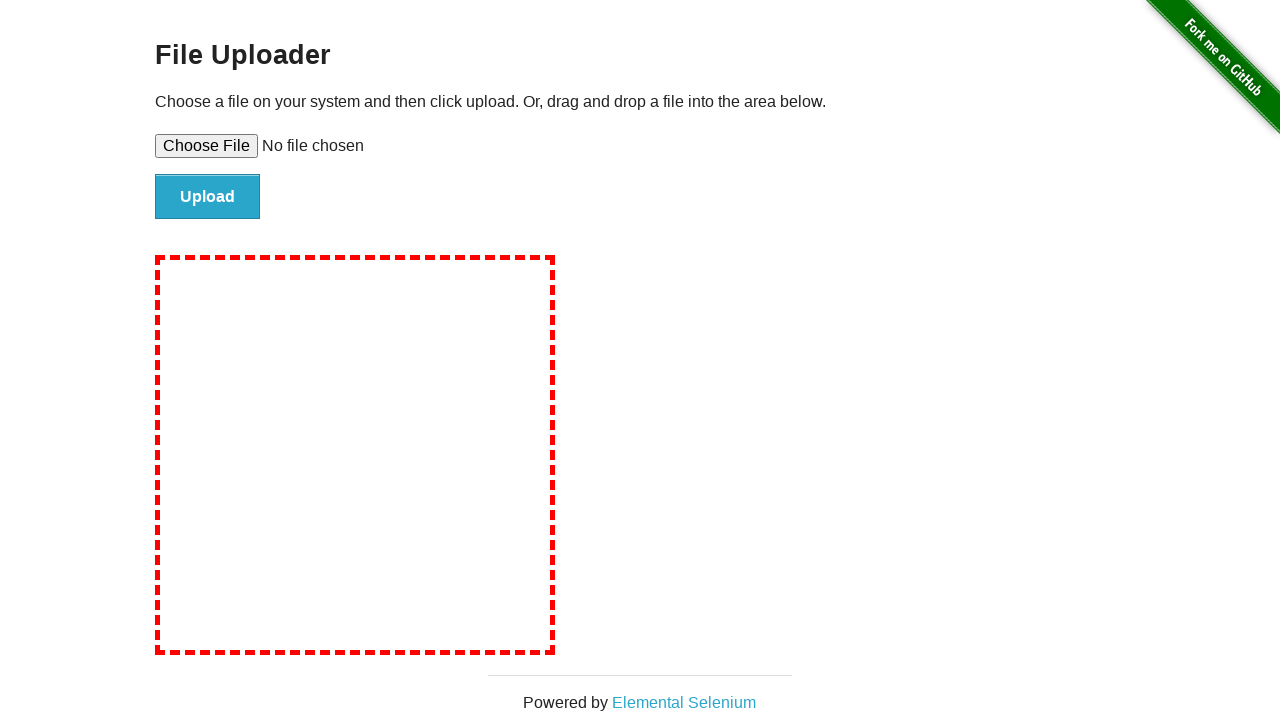

File upload input element is visible
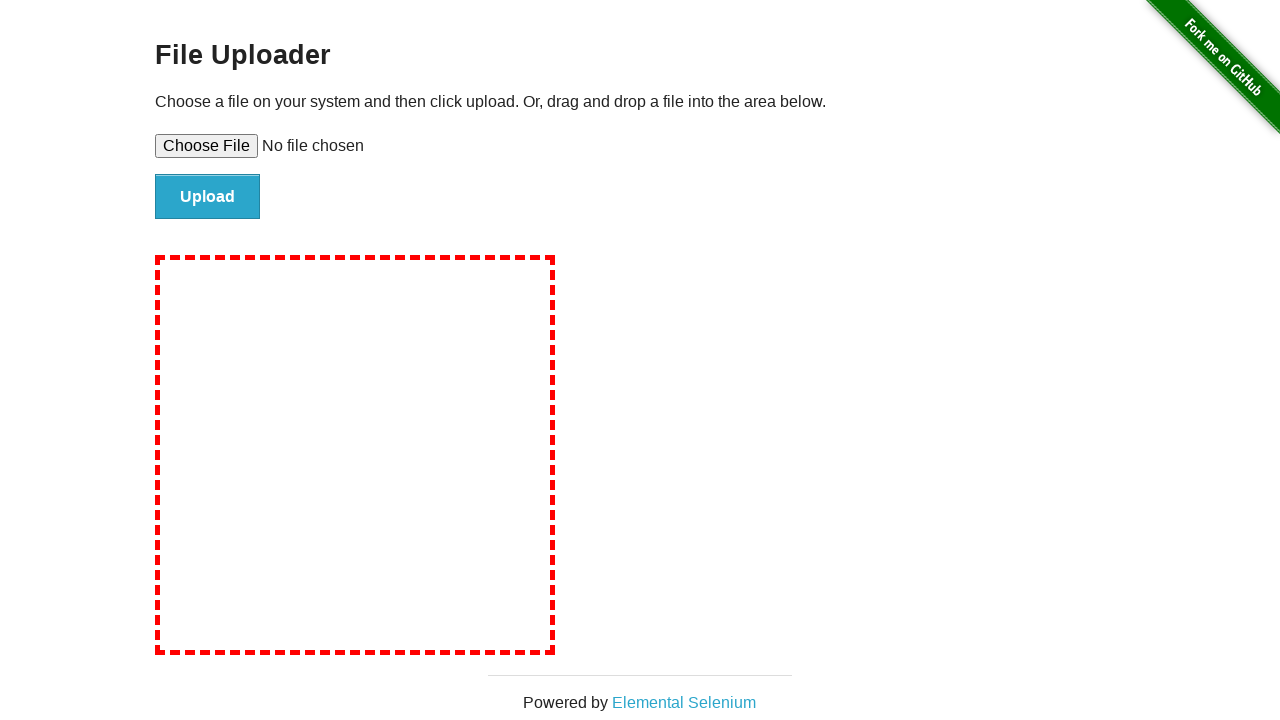

Selected test file for upload
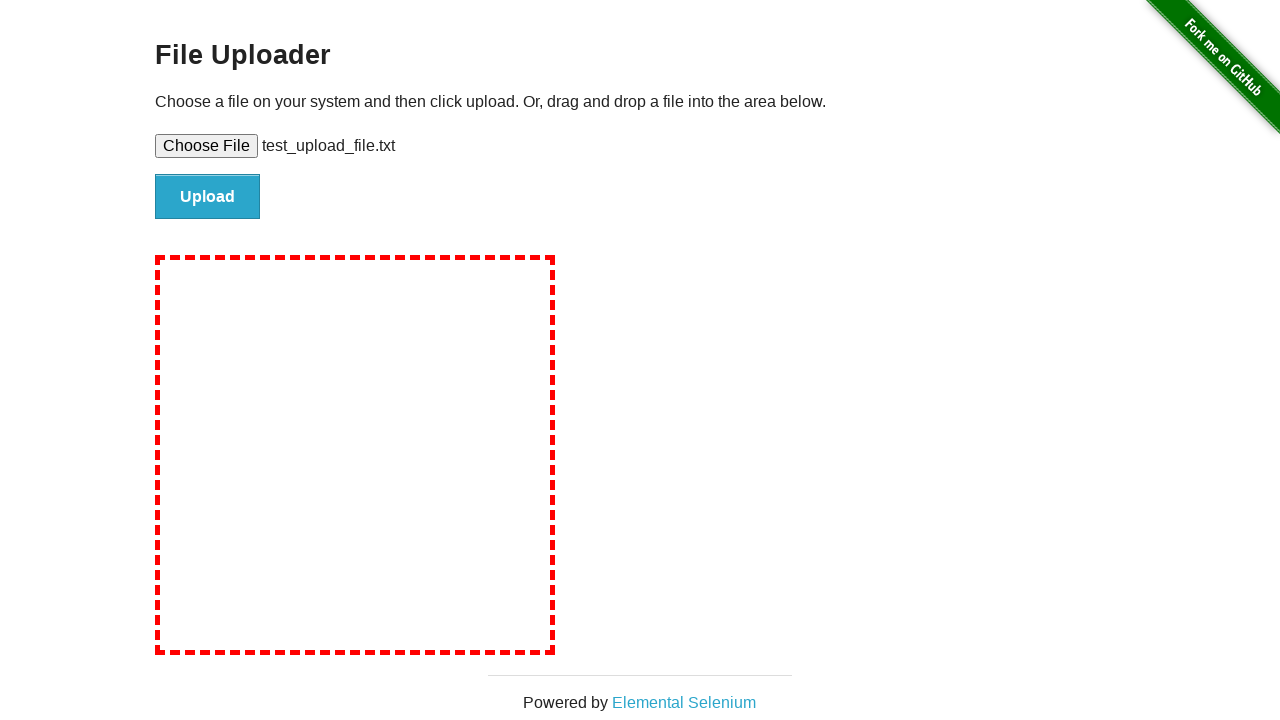

Clicked submit button to upload file at (208, 197) on #file-submit
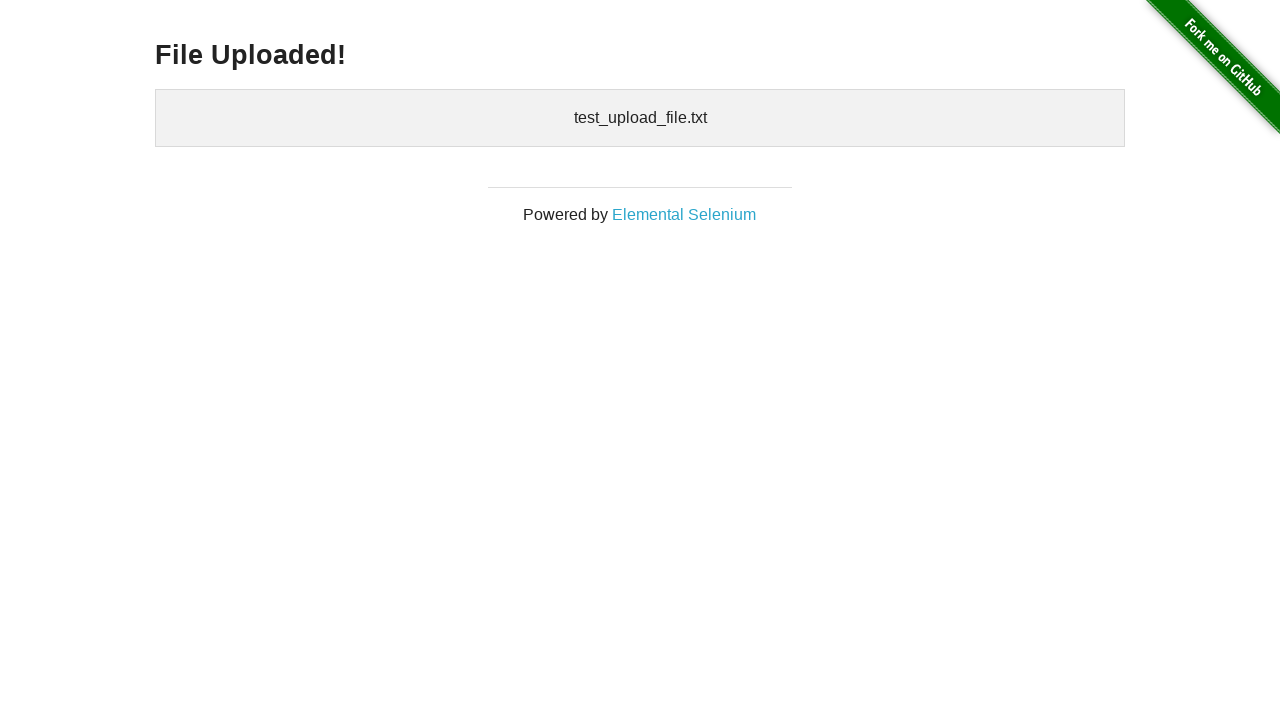

Upload confirmation page loaded with heading element
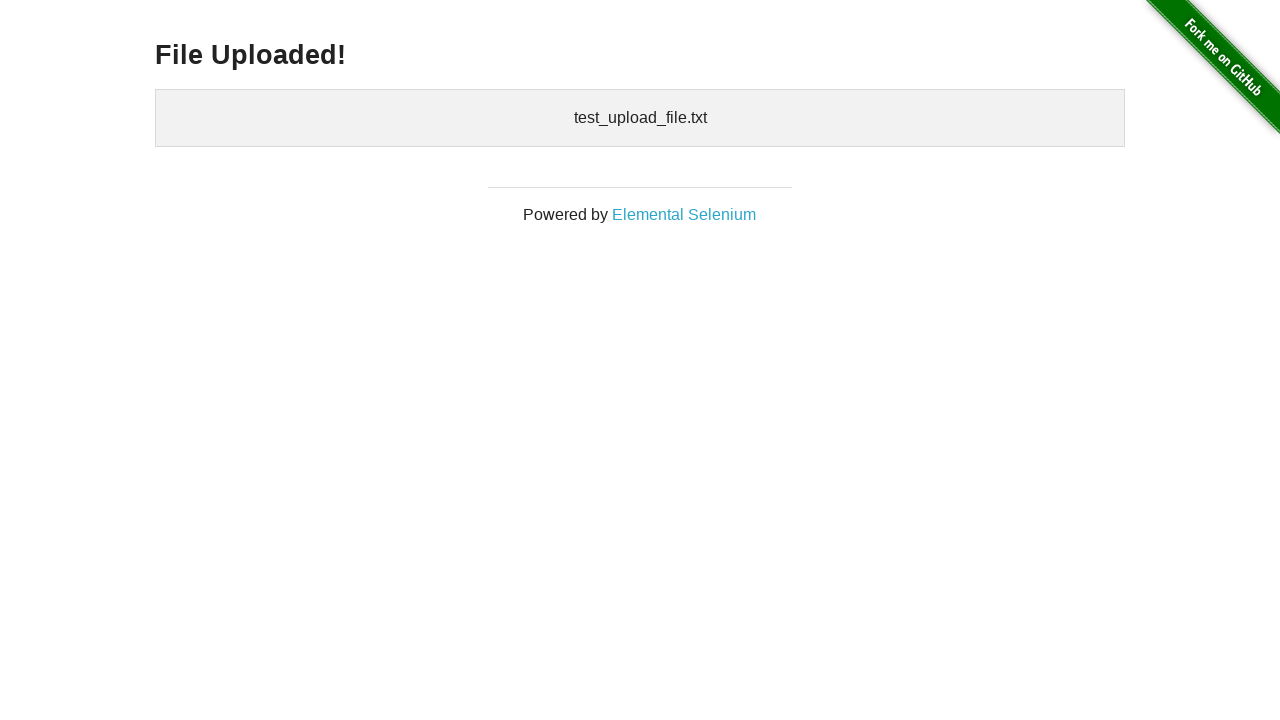

Cleaned up temporary test file
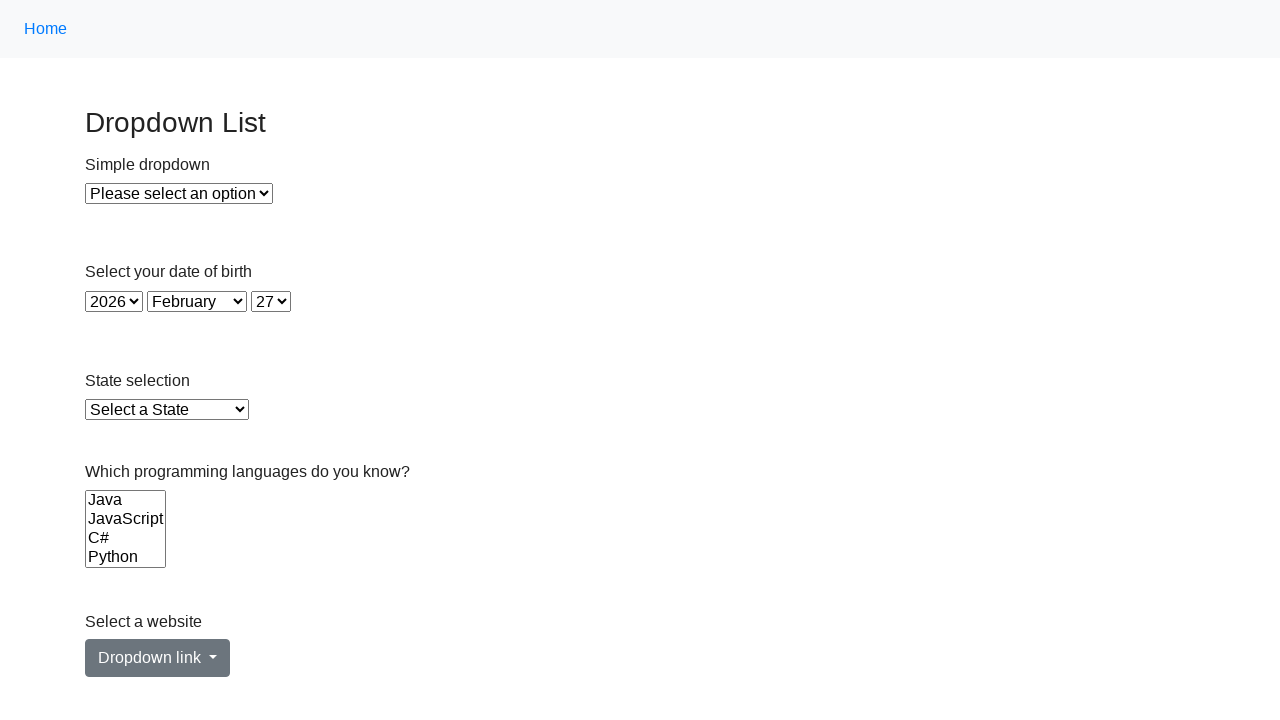

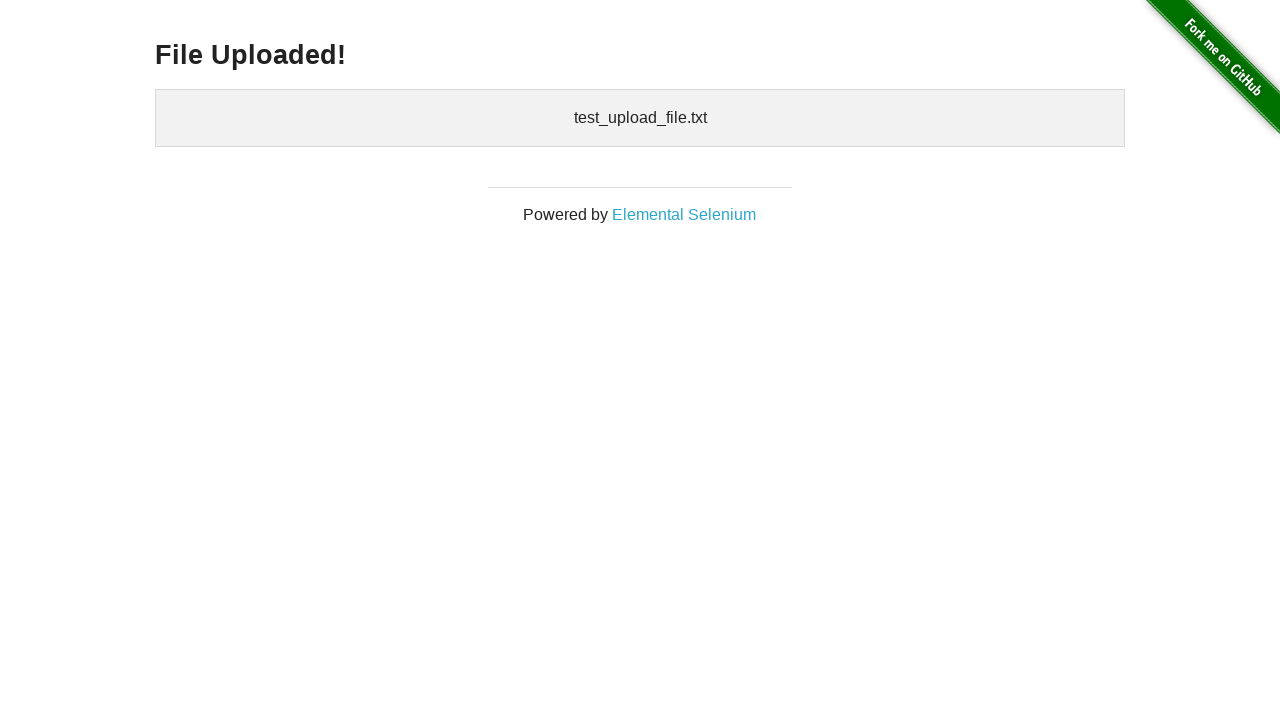